Tests form interaction on a practice Angular page by locating elements using relative positioning (above, below, left, right) and clicking on input fields including a date picker and checkbox.

Starting URL: https://rahulshettyacademy.com/angularpractice/

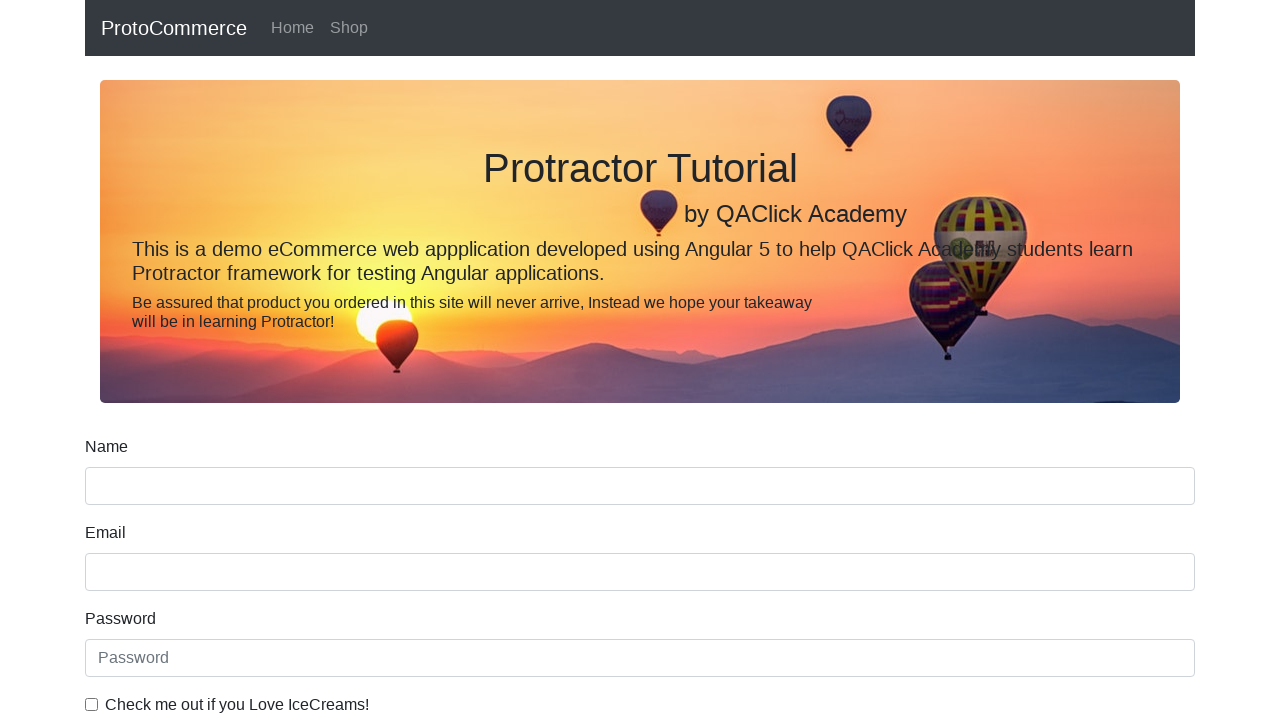

Located name input field using name attribute
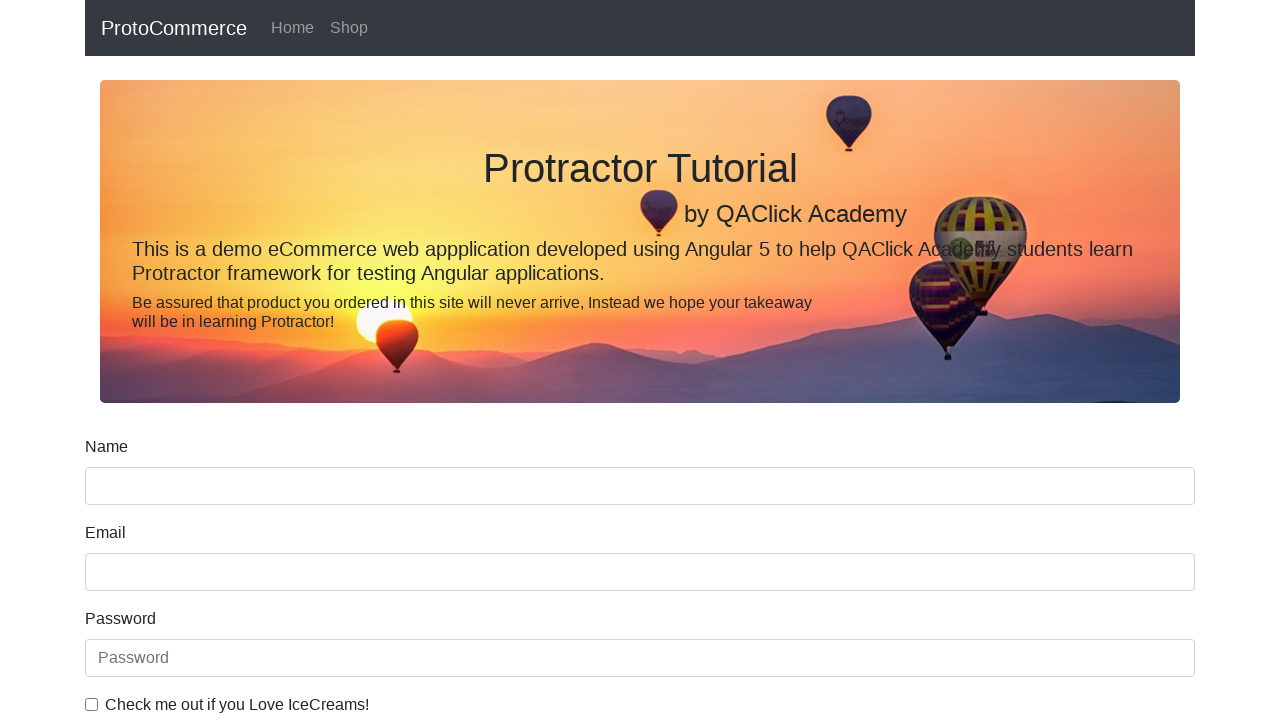

Located Name label above the input field using relative positioning
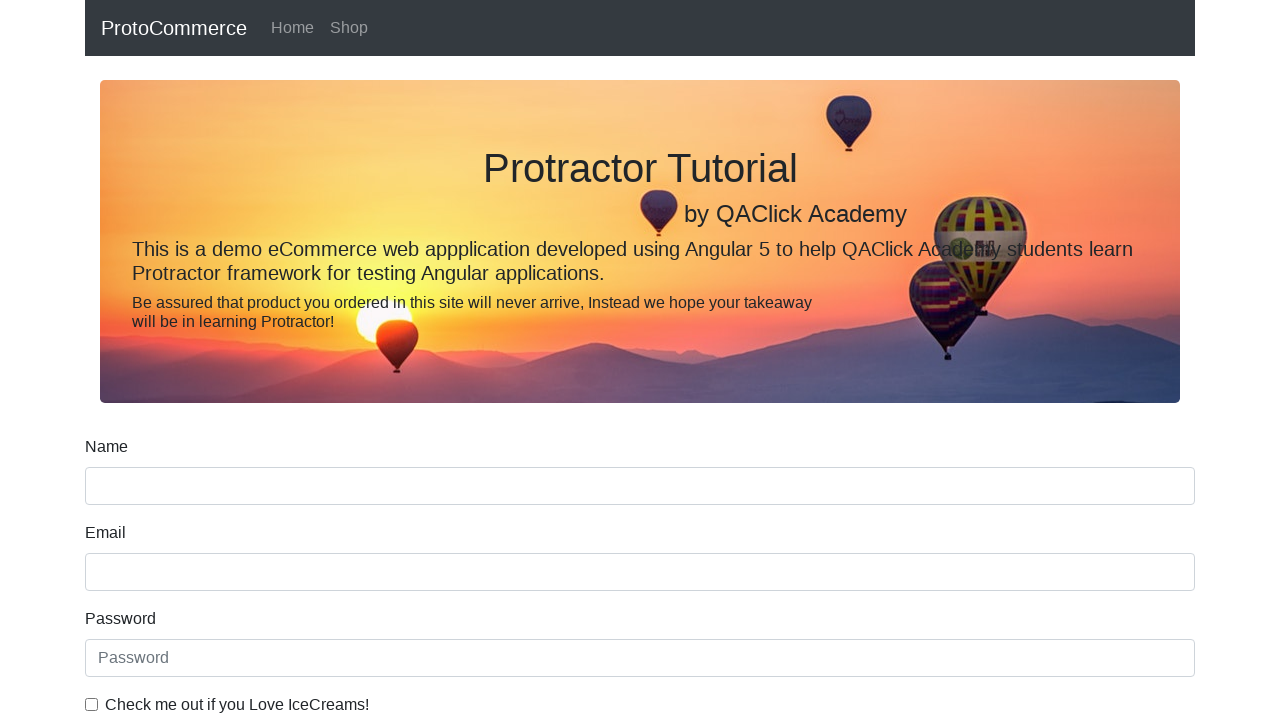

Waited for name input field to be available
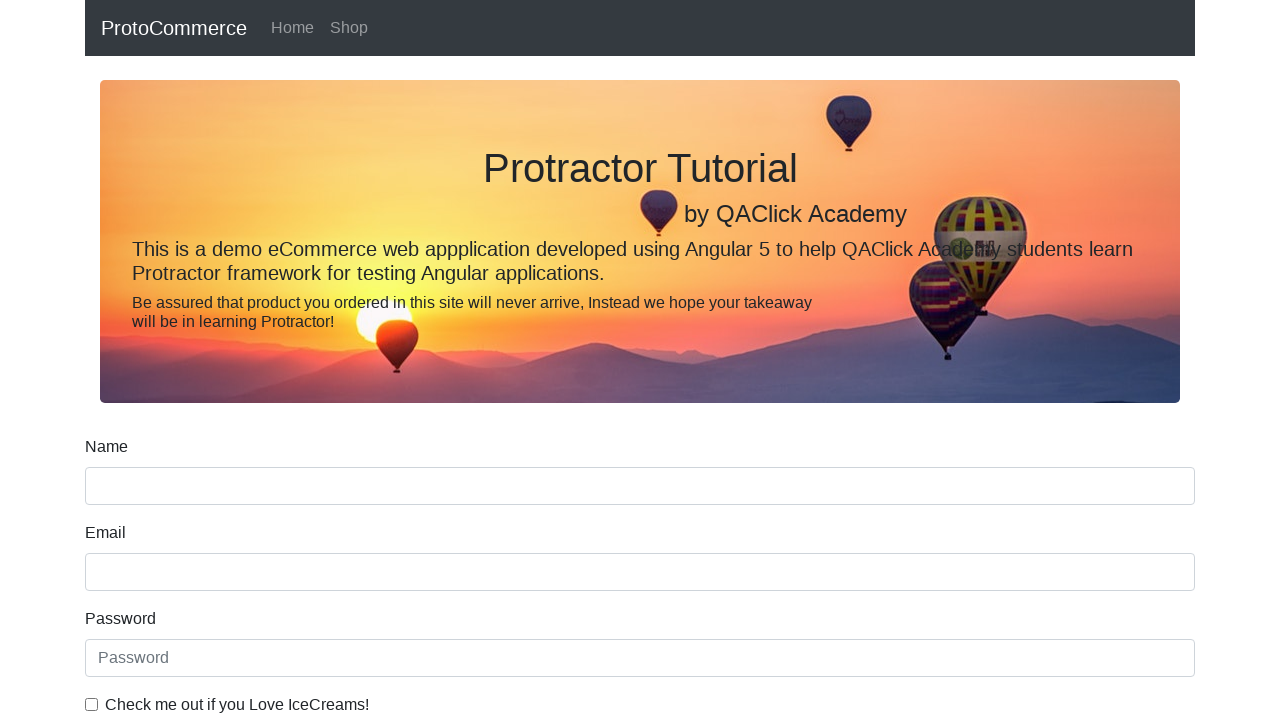

Clicked on date of birth input field to open date picker at (640, 412) on input[name='bday']
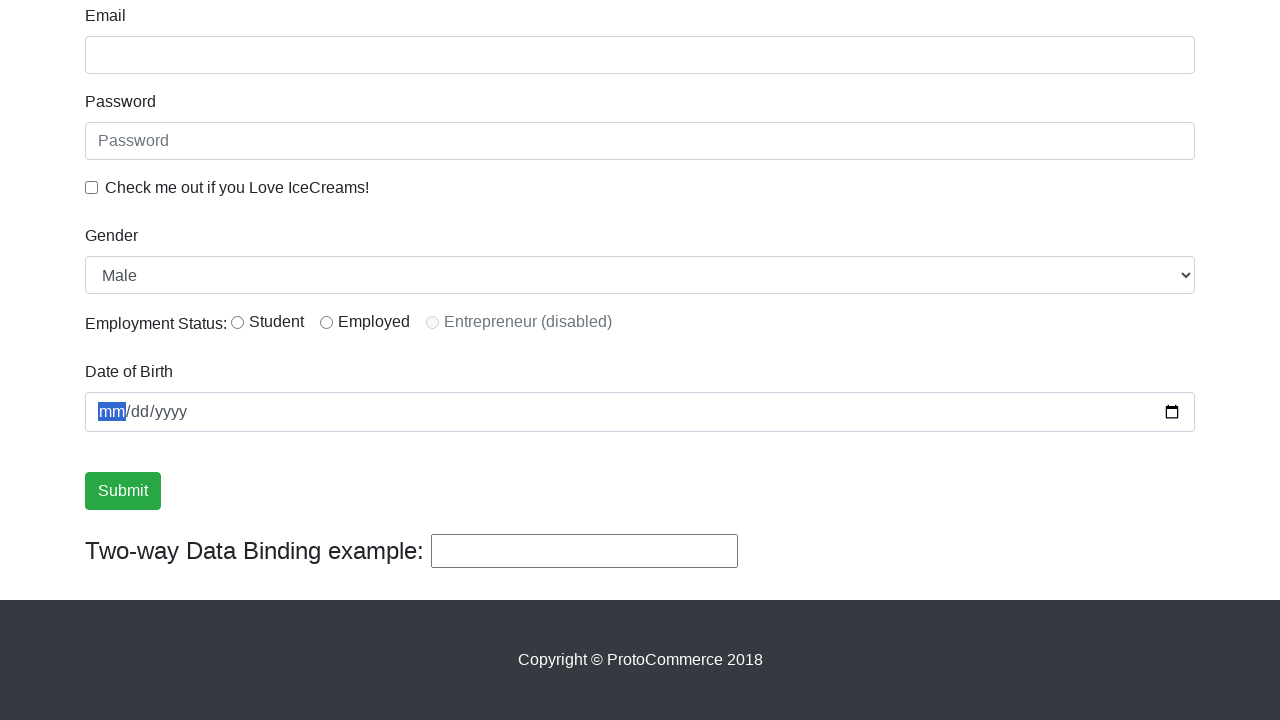

Clicked on IceCreams checkbox to the left of its label at (92, 187) on input#exampleCheck1
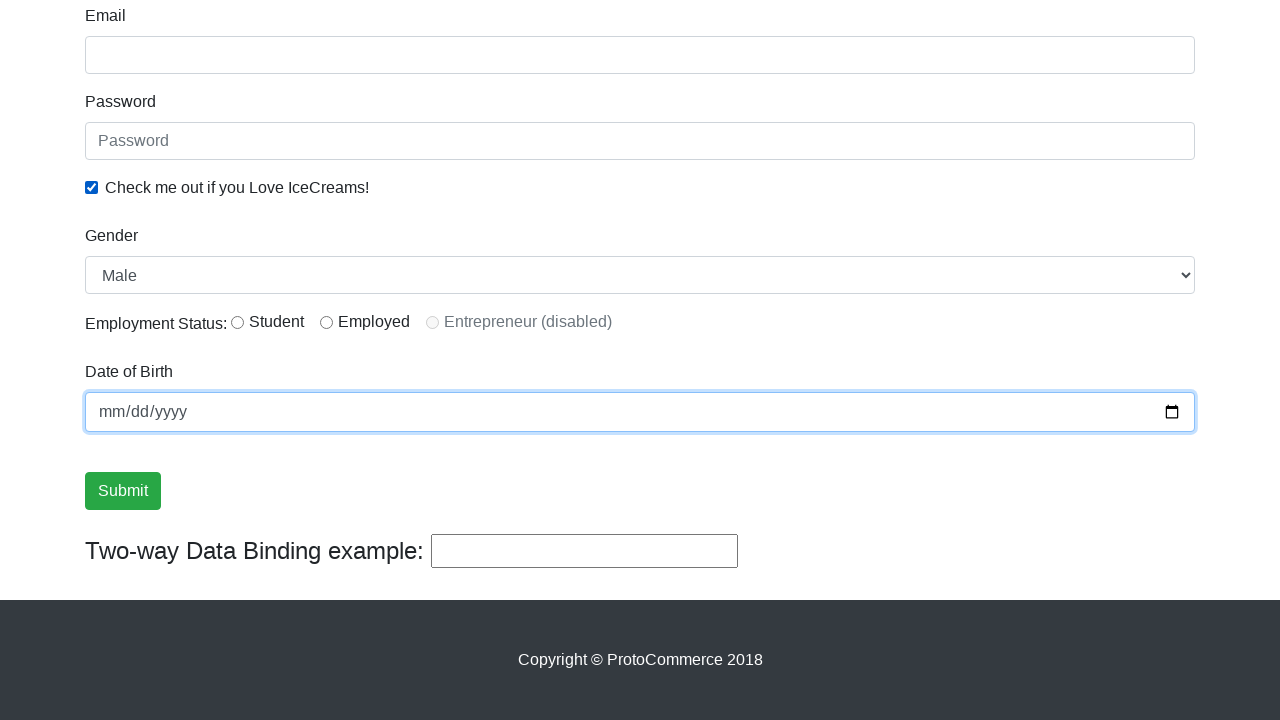

Waited for radio button to be available
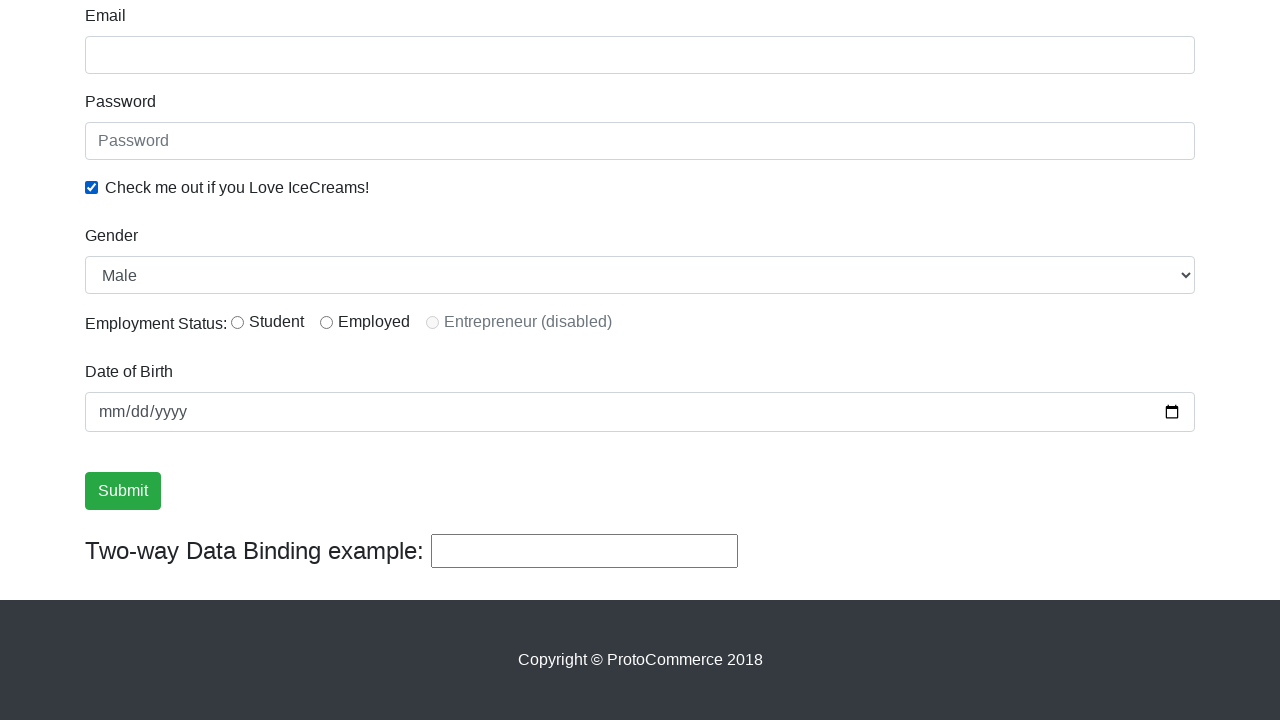

Waited for radio button label to be available and verified relative positioning
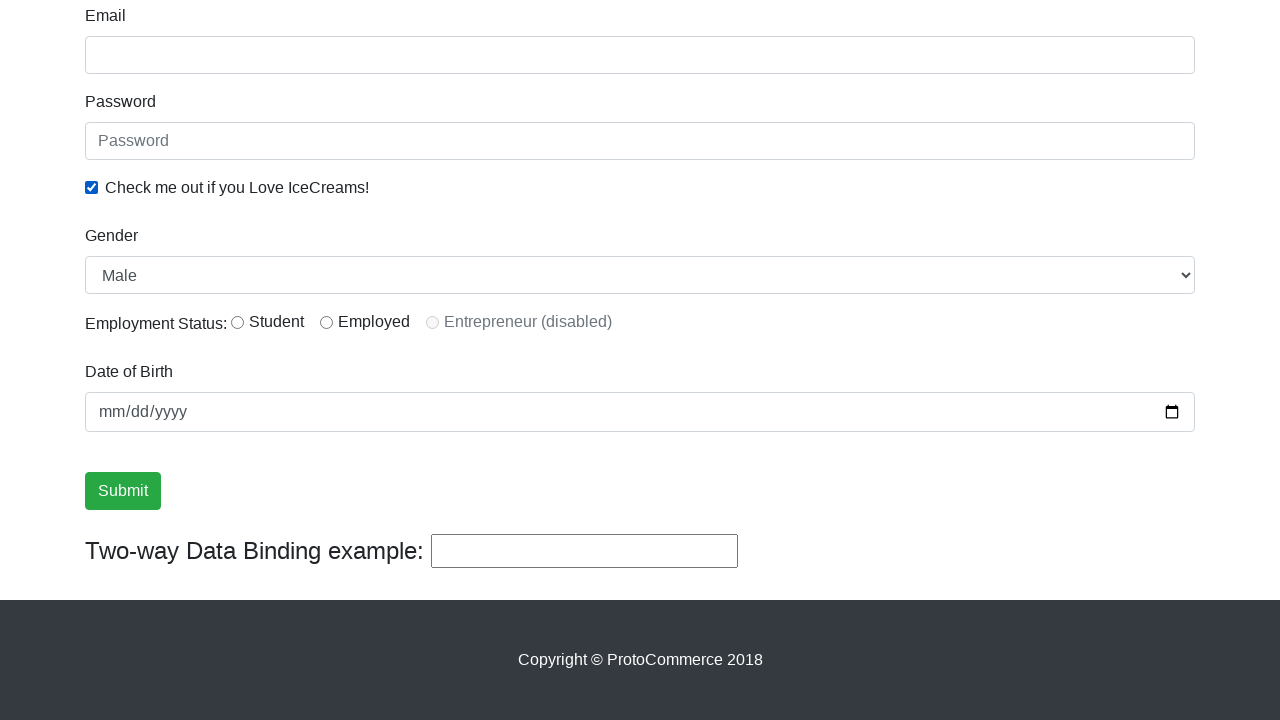

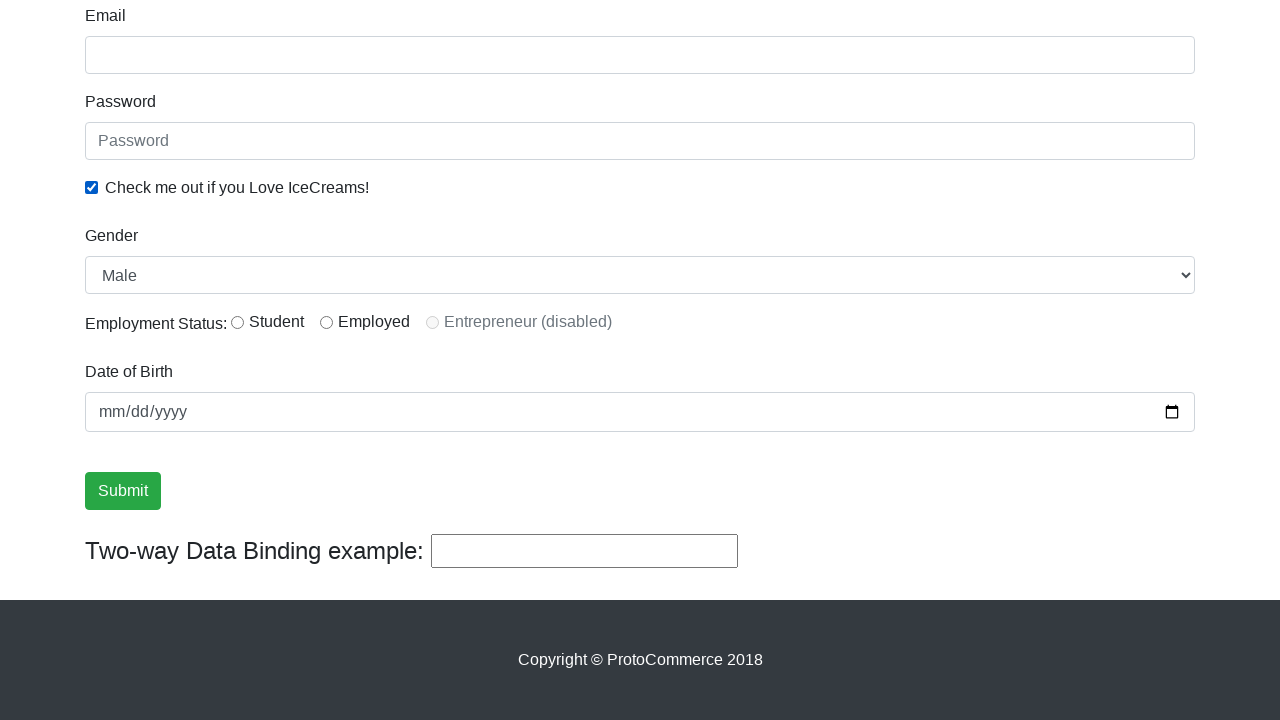